Tests table sorting functionality and searches for a specific item ("Rice") across pagination, verifying that the table can be sorted and navigated through pages

Starting URL: https://rahulshettyacademy.com/seleniumPractise/#/offers

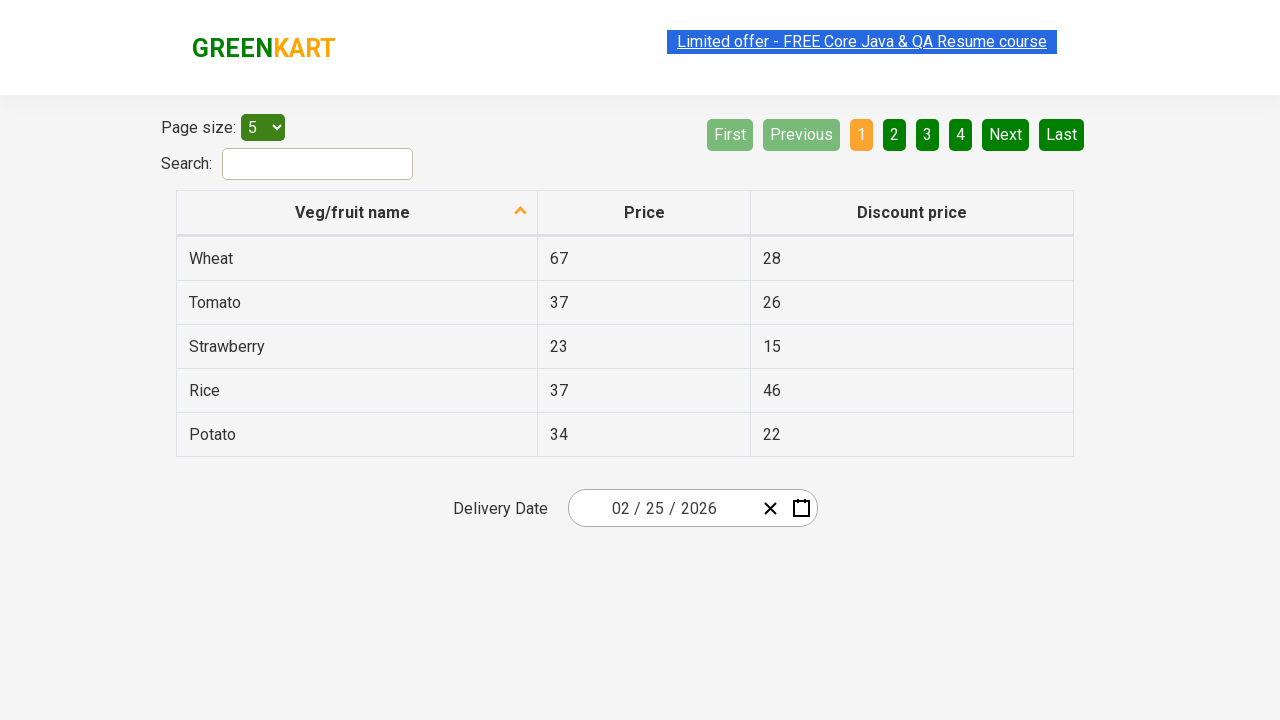

Clicked first column header to sort table at (357, 213) on xpath=//tr/th[1]
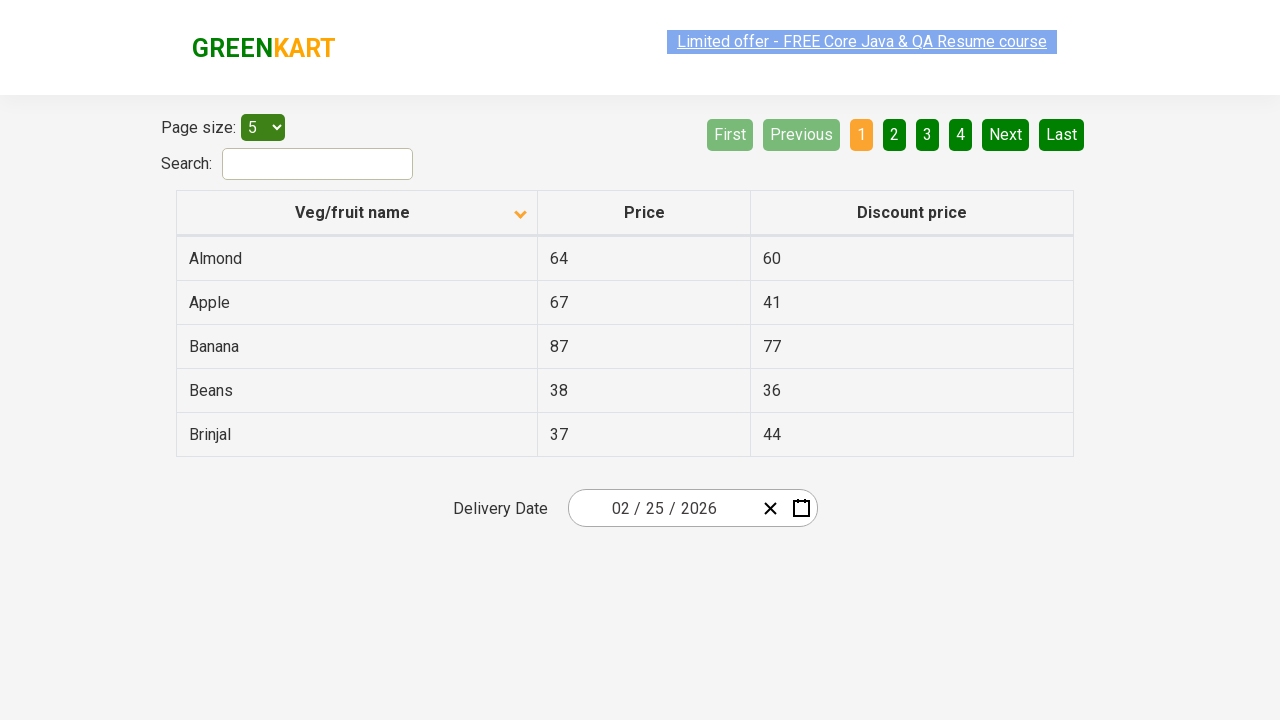

Retrieved all items from first column
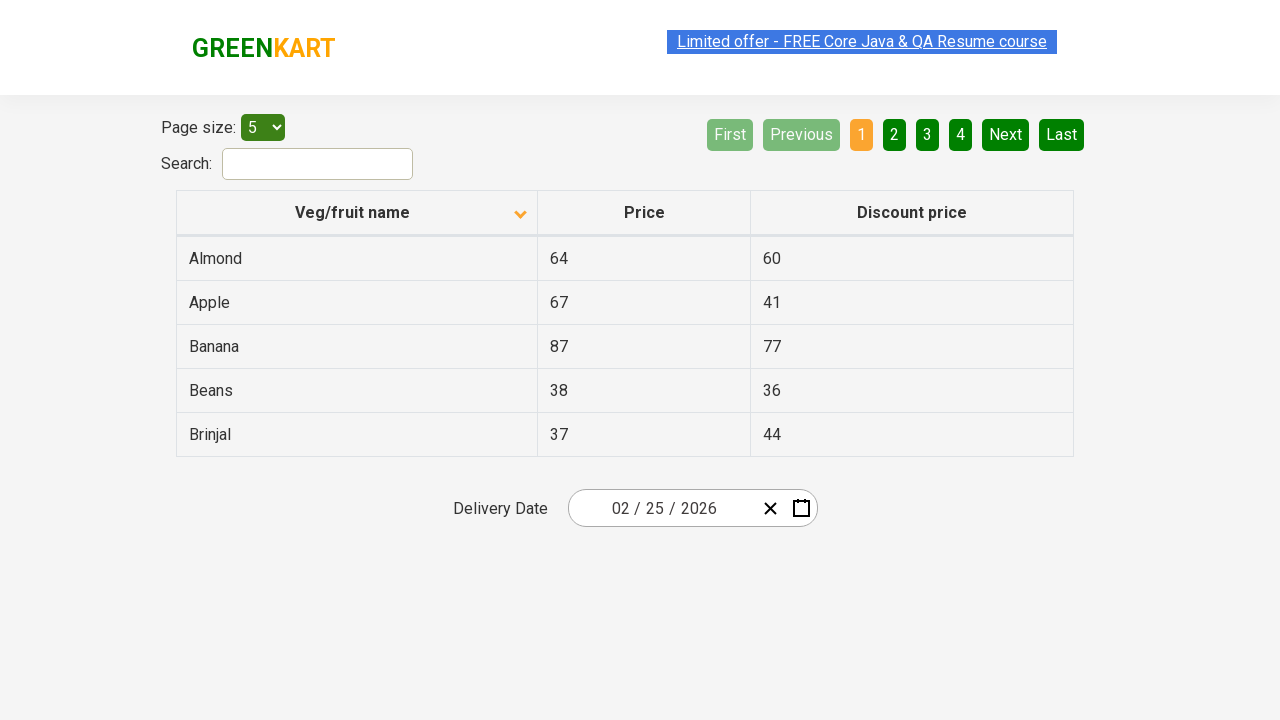

Extracted text content from all column items
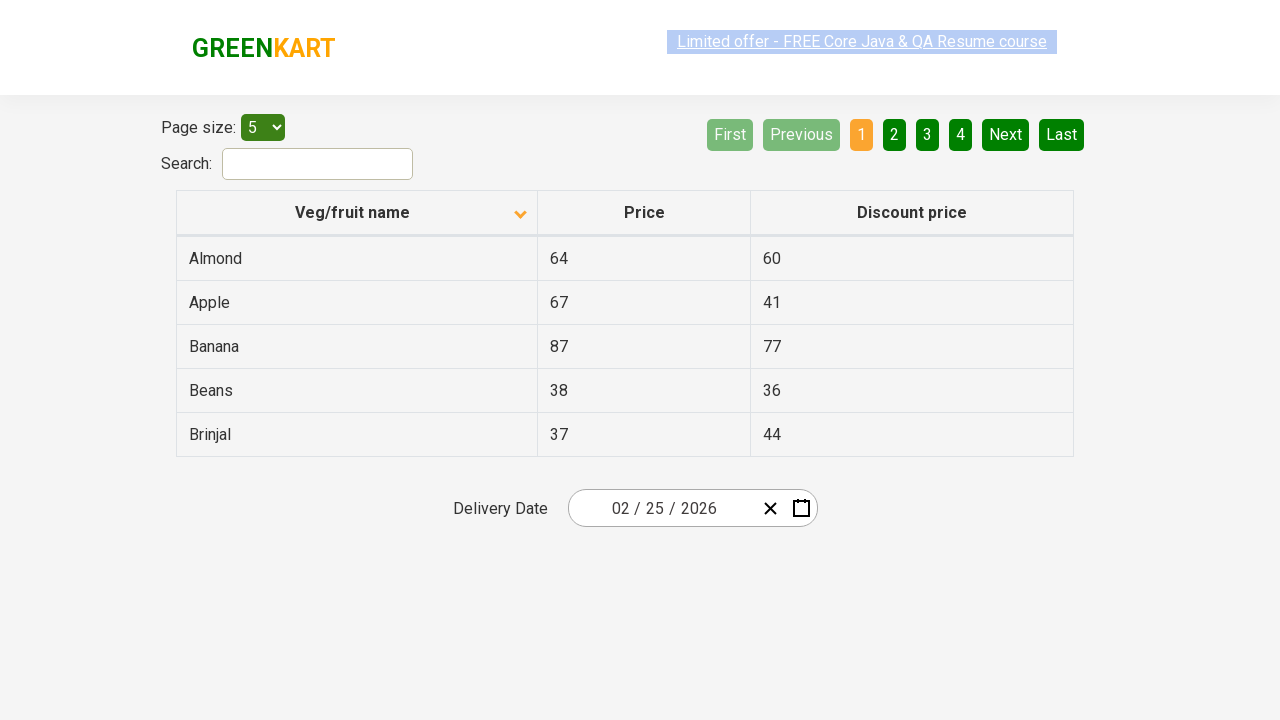

Verified table is properly sorted
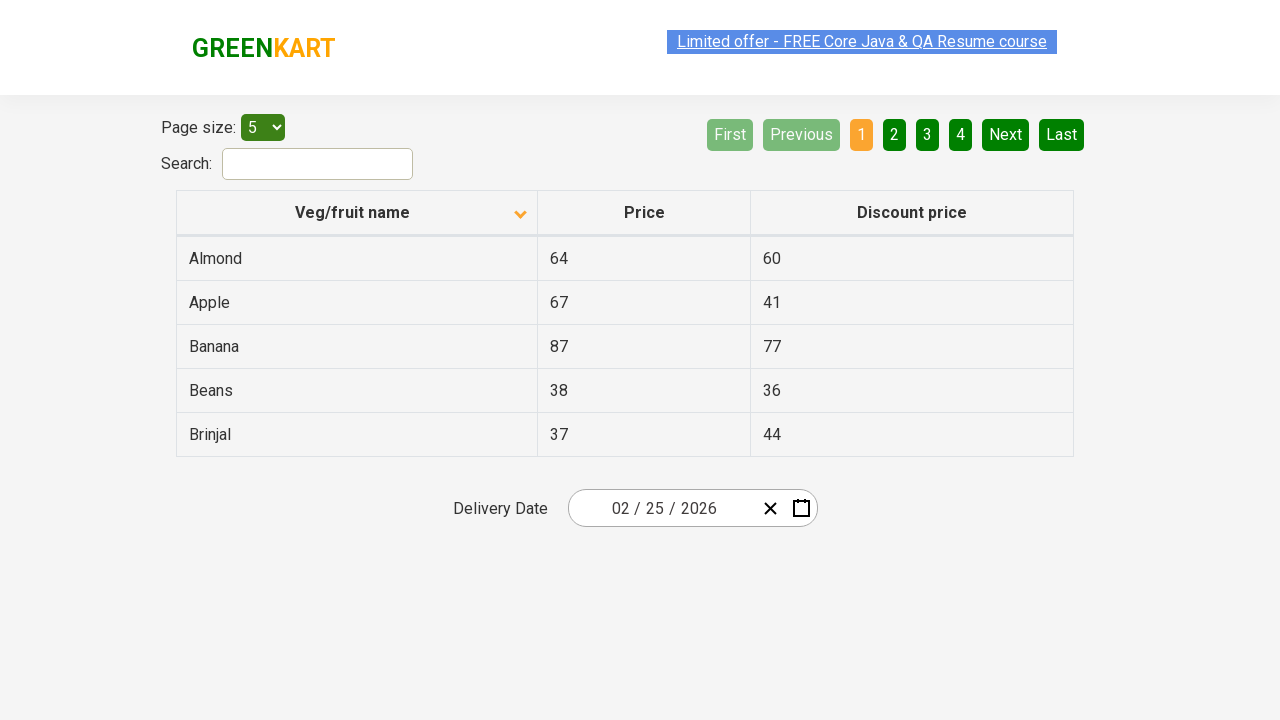

Retrieved all rows from first column for Rice search
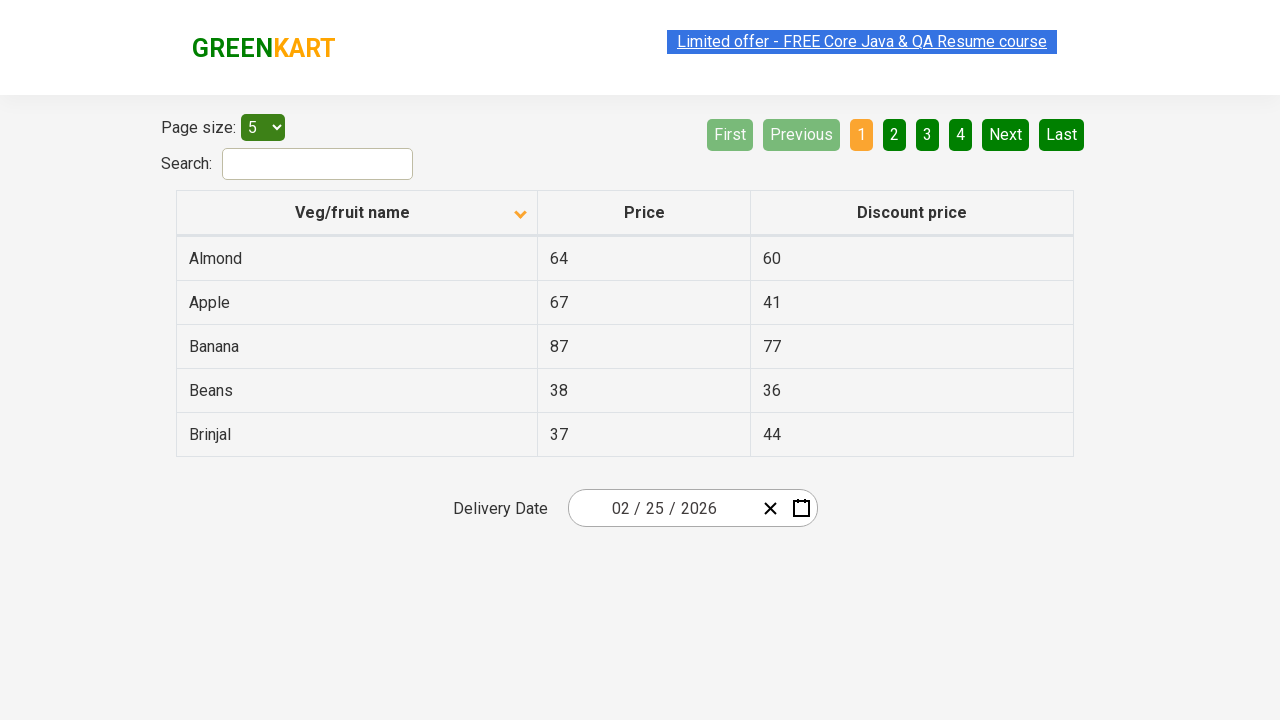

Clicked Next button to navigate to next page at (1006, 134) on [aria-label='Next']
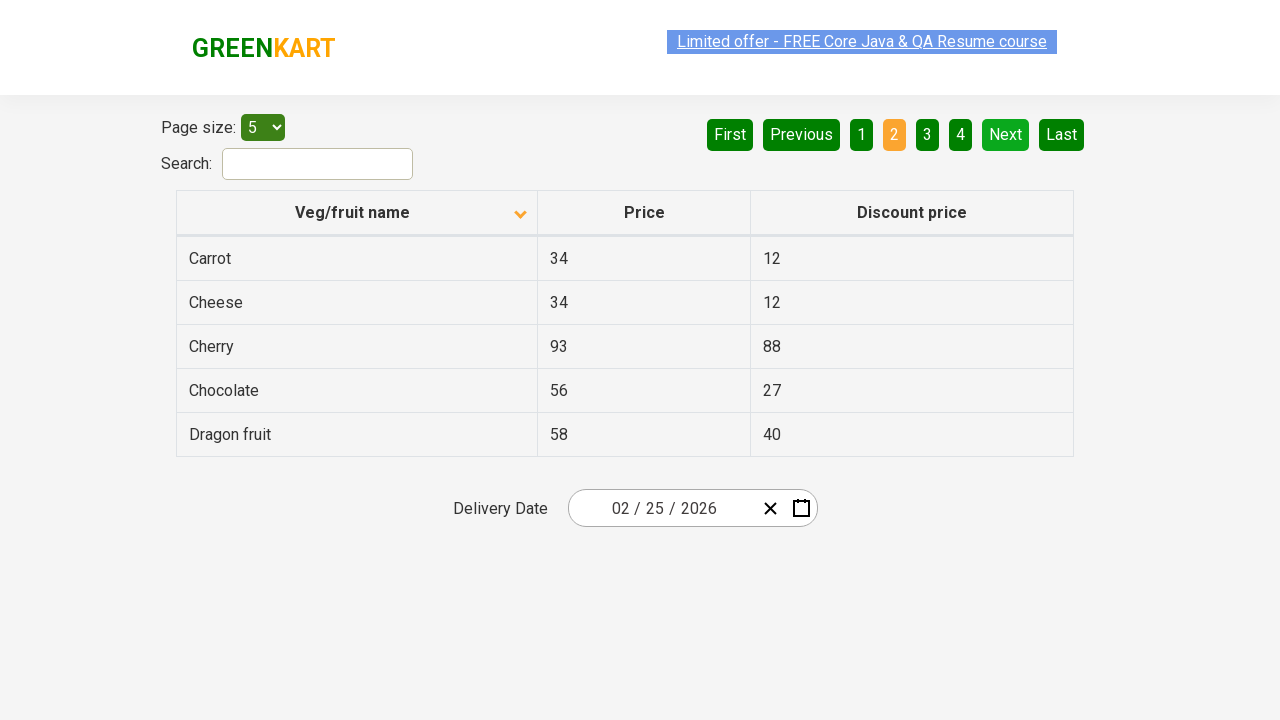

Retrieved all rows from first column for Rice search
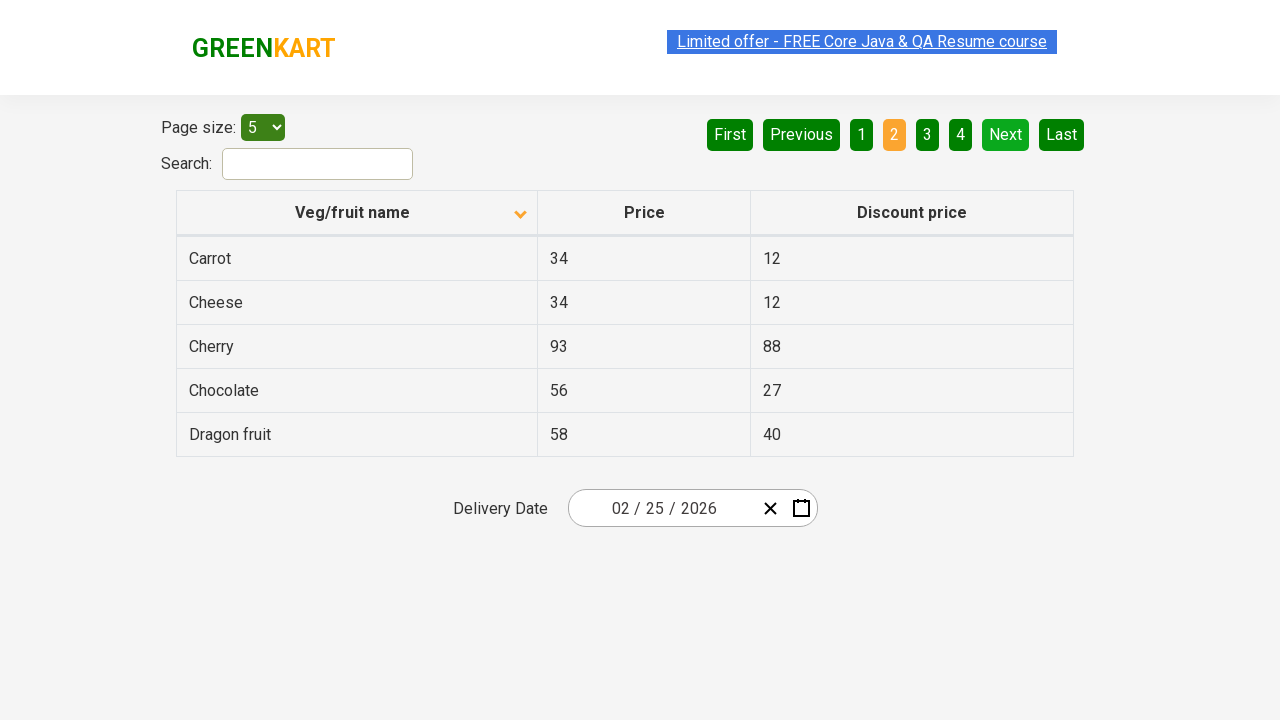

Clicked Next button to navigate to next page at (1006, 134) on [aria-label='Next']
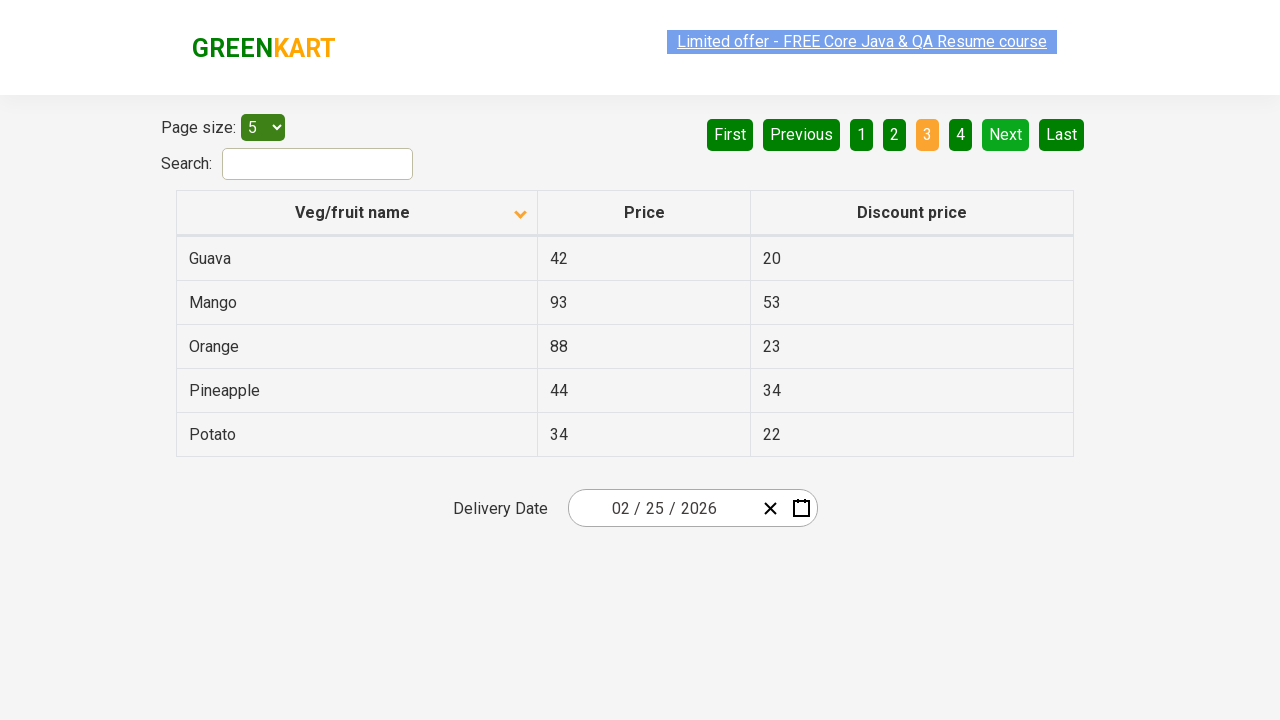

Retrieved all rows from first column for Rice search
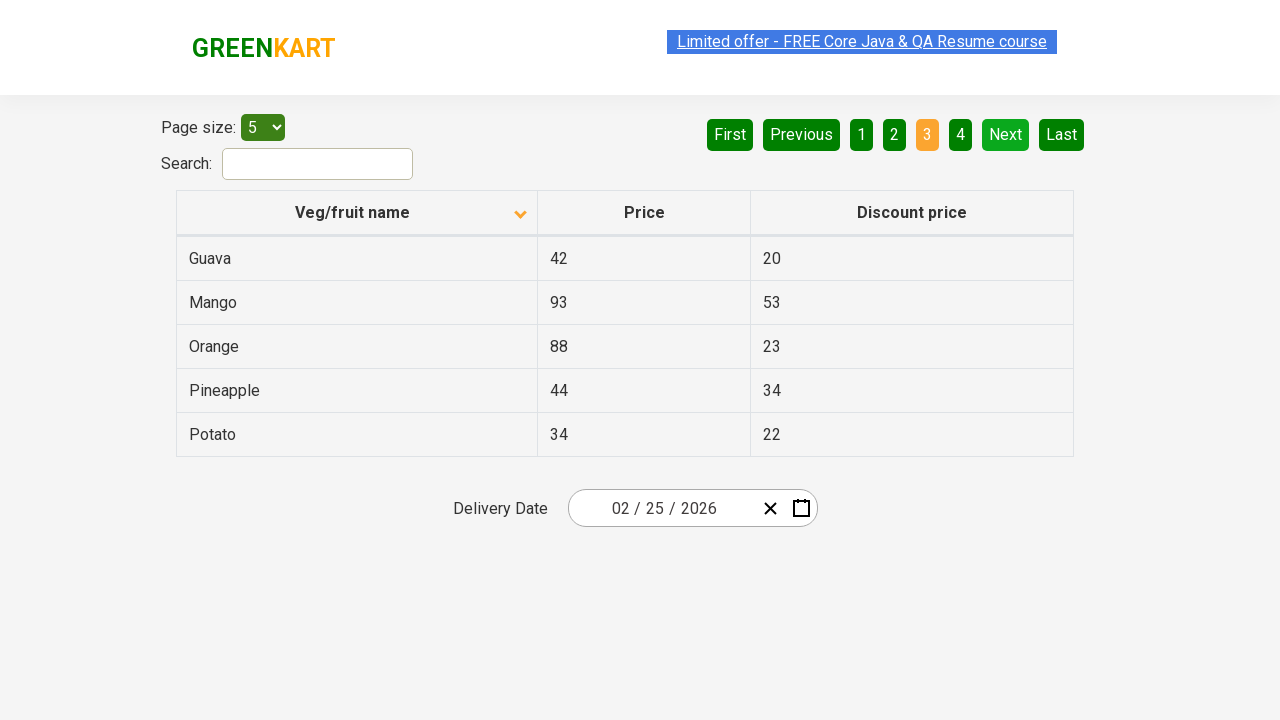

Clicked Next button to navigate to next page at (1006, 134) on [aria-label='Next']
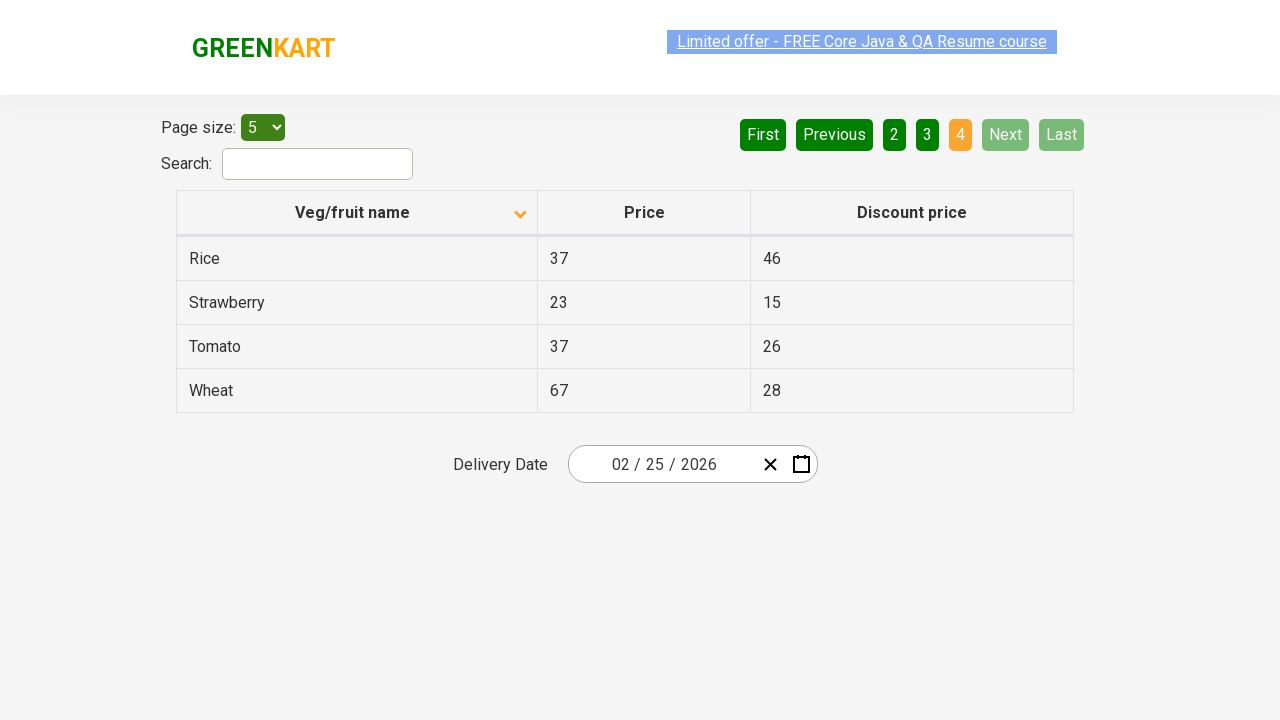

Retrieved all rows from first column for Rice search
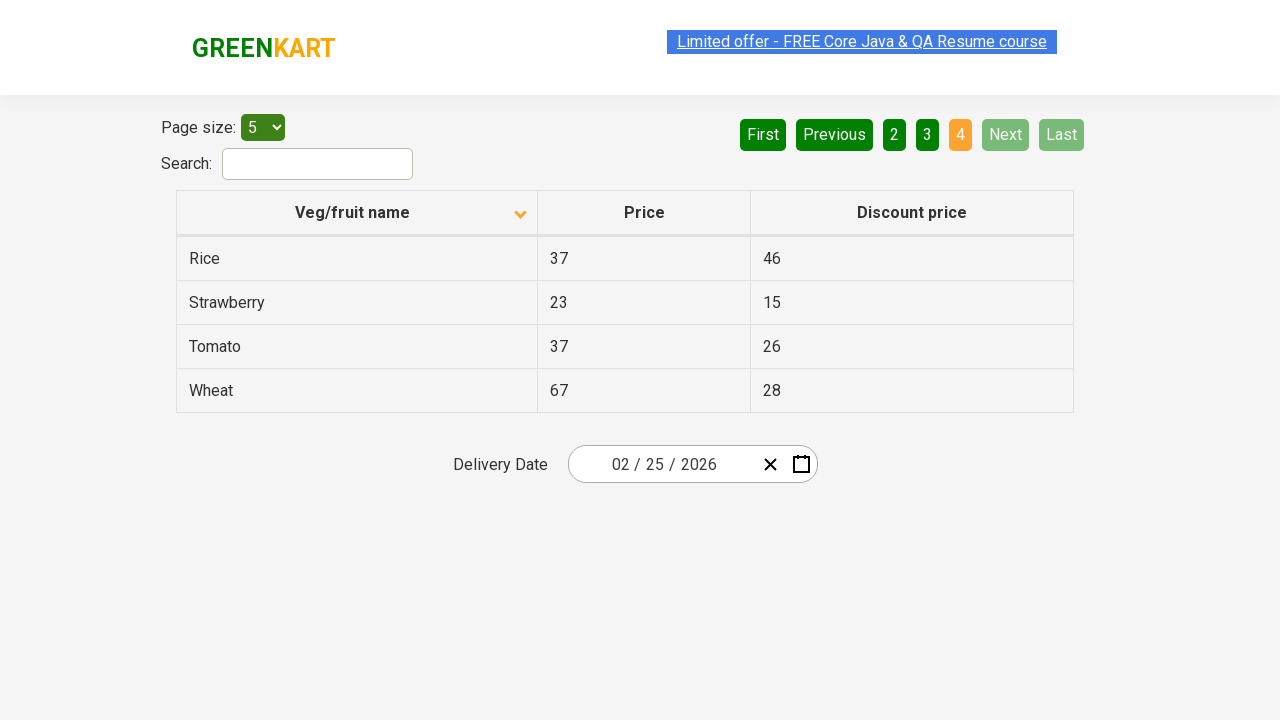

Found Rice with price: 37
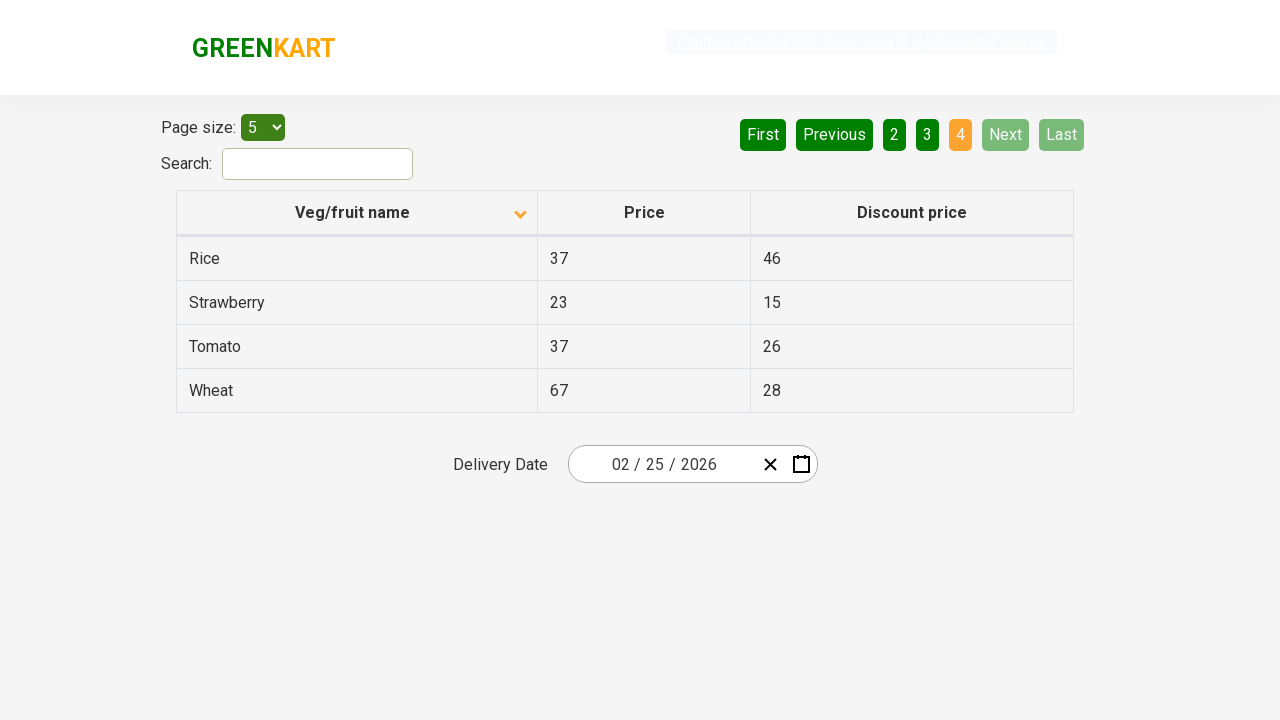

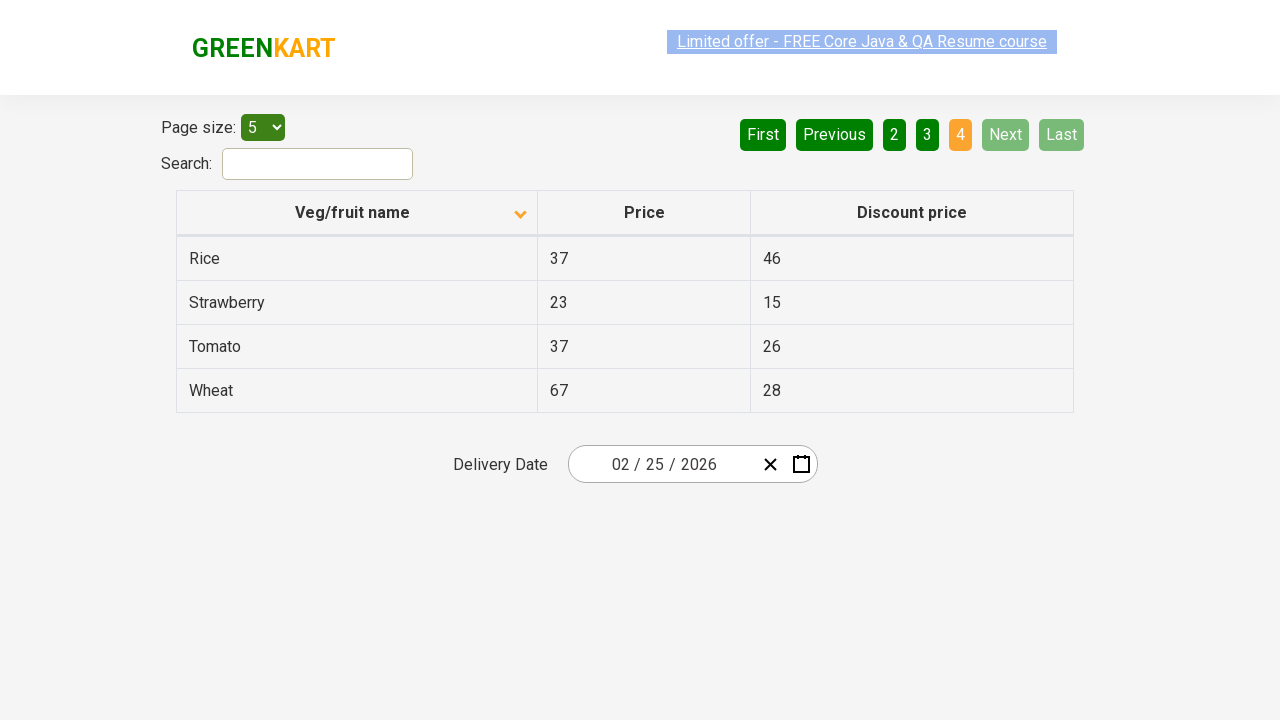